Tests handling a sweet alert modal by clicking the third 'Show' button and closing it via the close icon

Starting URL: https://www.leafground.com/alert.xhtml

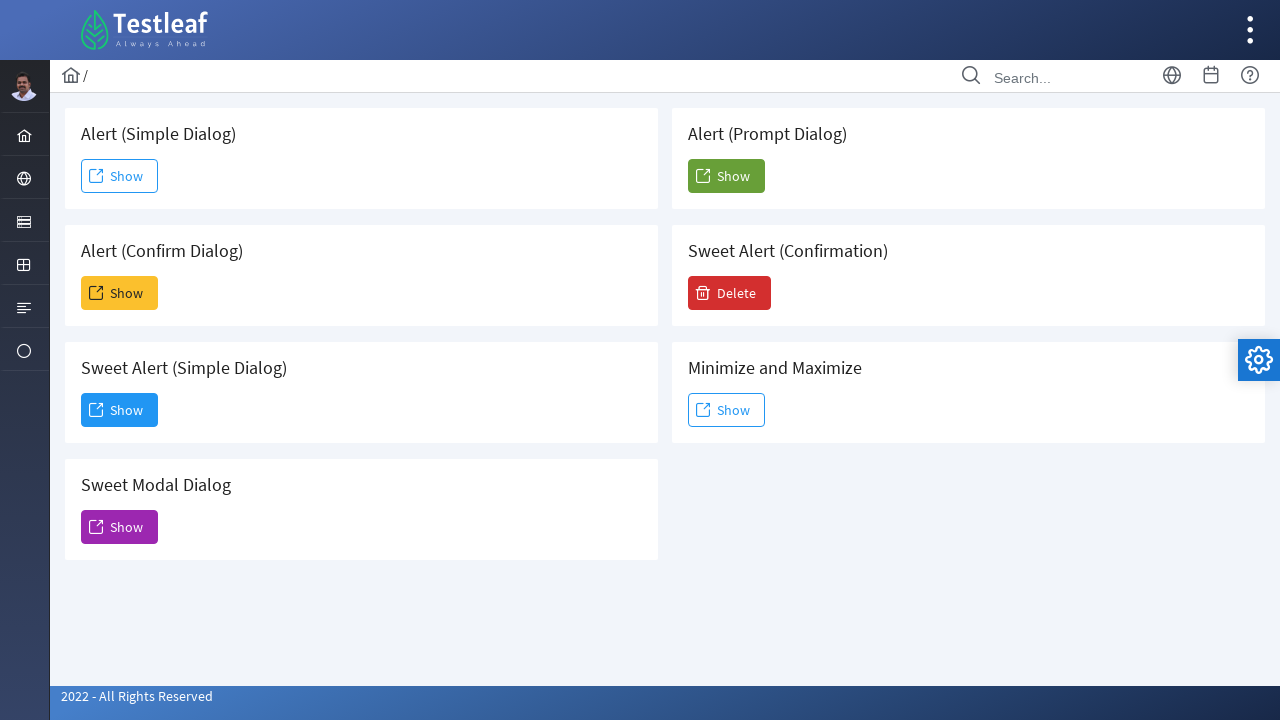

Clicked the third 'Show' button to trigger sweet alert at (120, 410) on xpath=//span[text()='Show'] >> nth=2
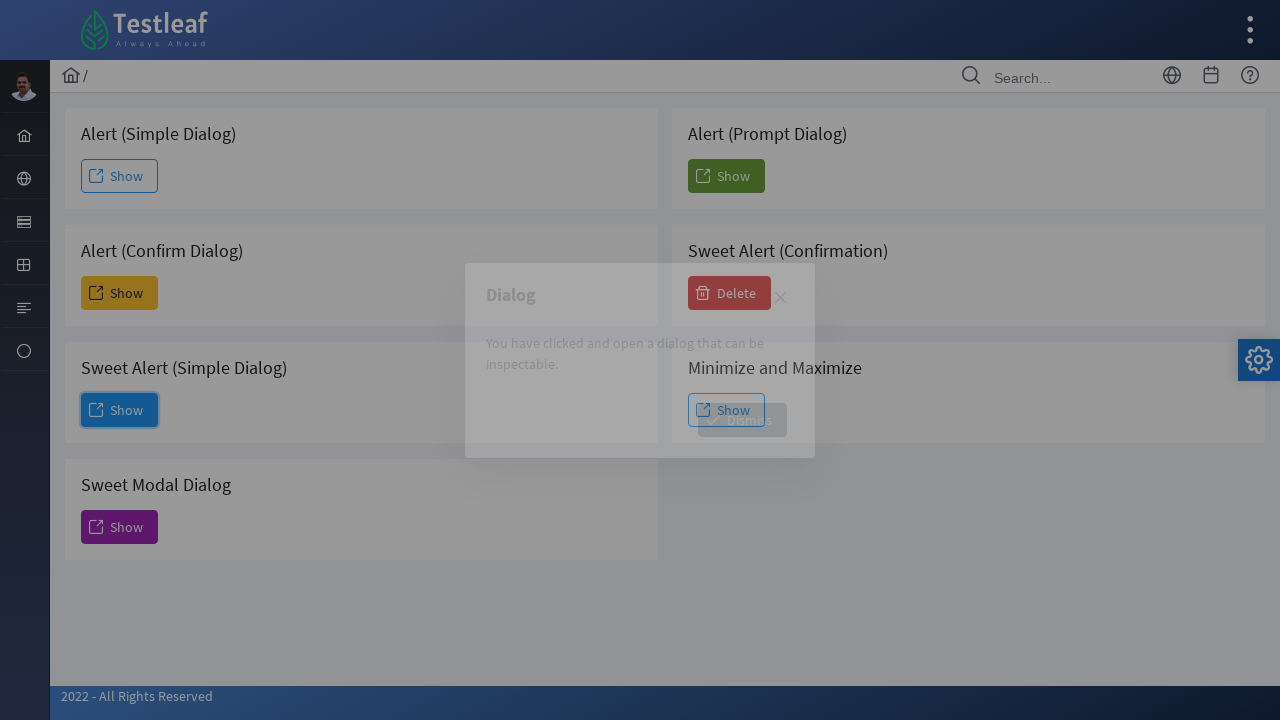

Waited for sweet alert modal to appear
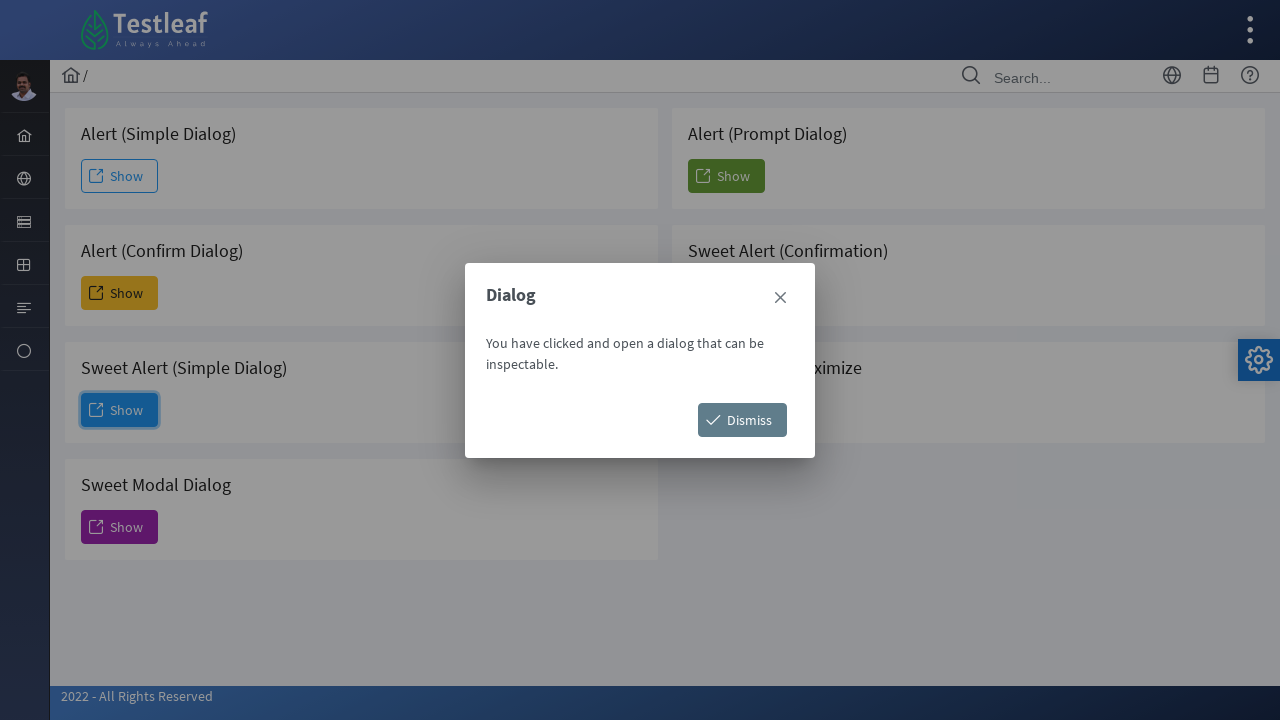

Closed the sweet alert by clicking the close icon at (780, 298) on xpath=//span[@class='ui-icon ui-icon-closethick'] >> nth=0
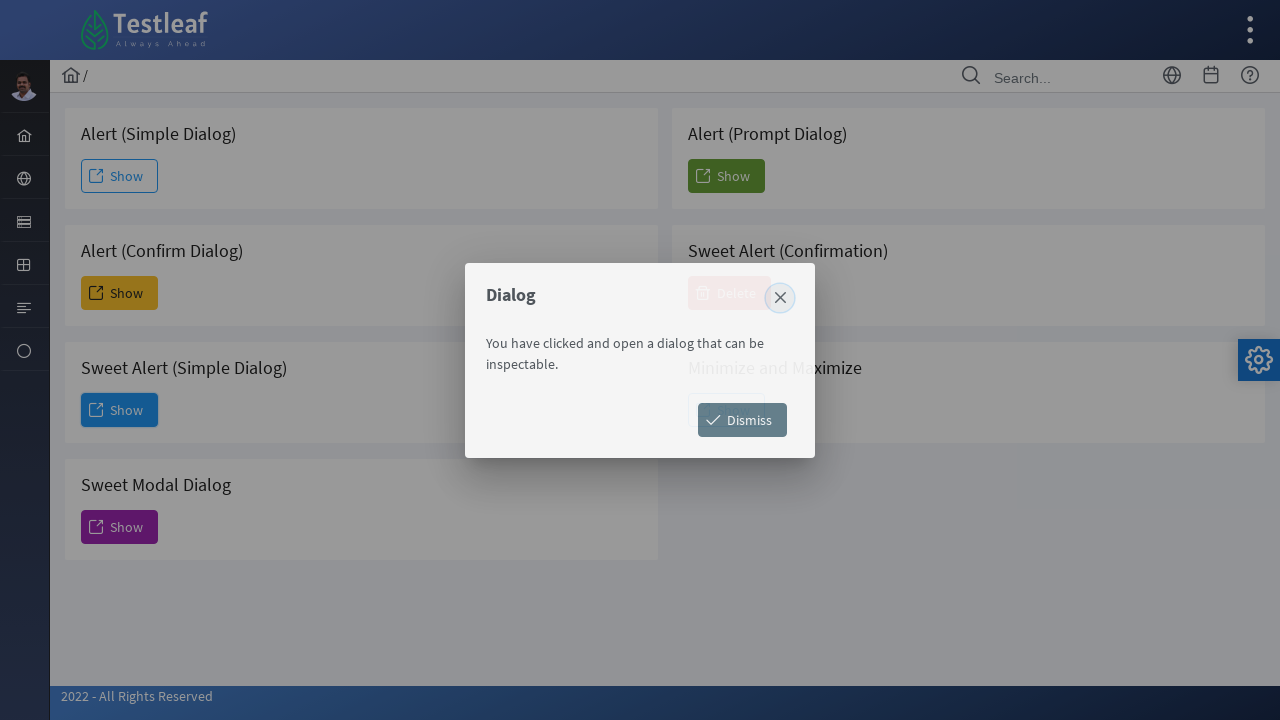

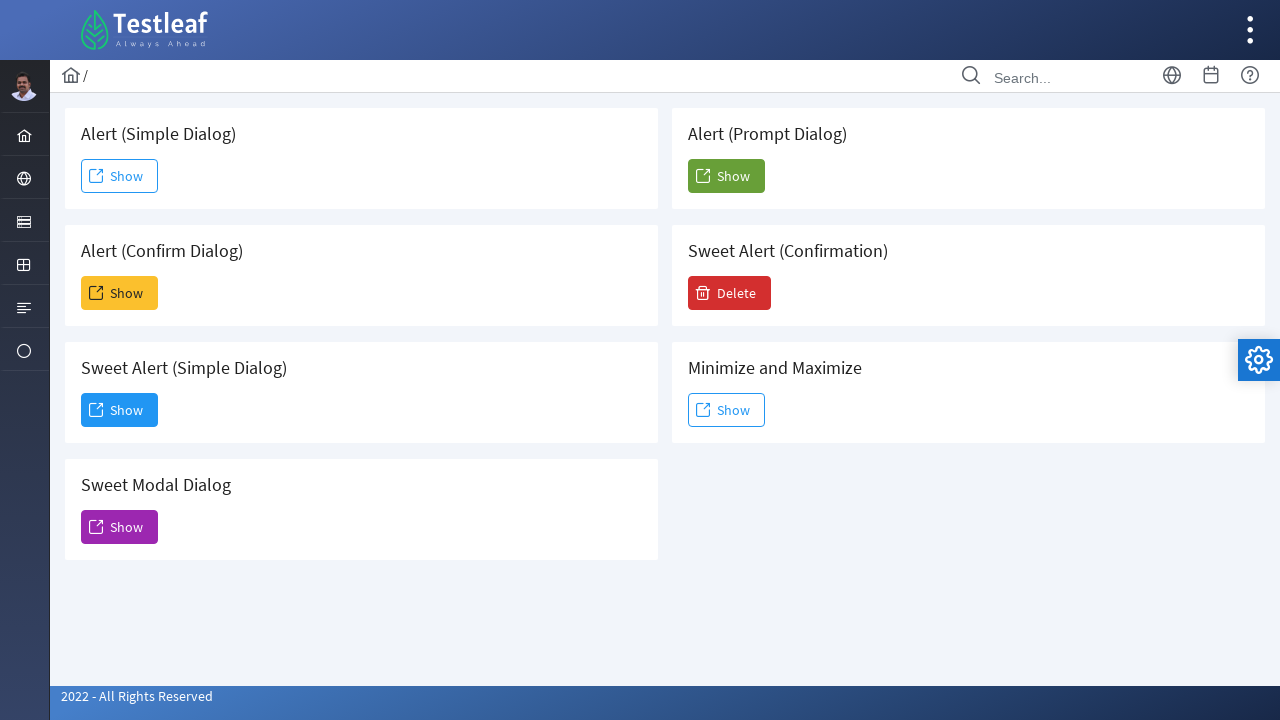